Tests dropdown functionality by selecting options using different methods (index, value, visible text) and verifying dropdown contents

Starting URL: https://the-internet.herokuapp.com/dropdown

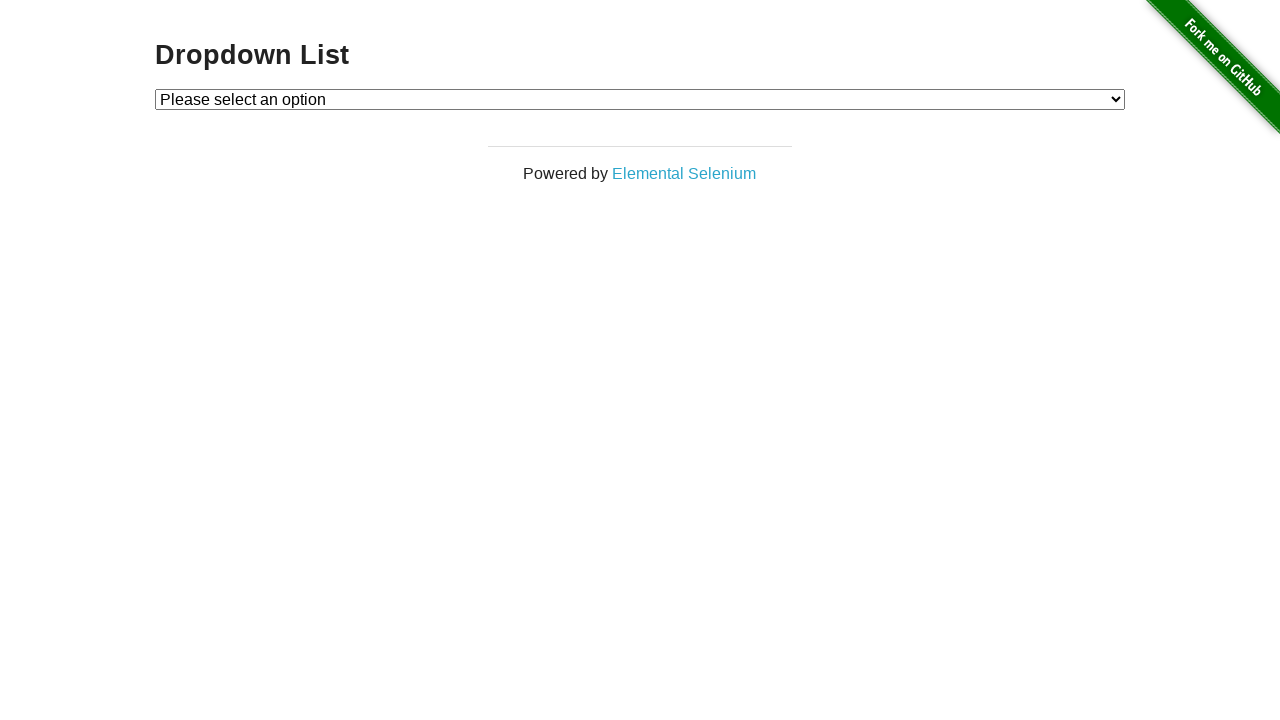

Located dropdown element with id 'dropdown'
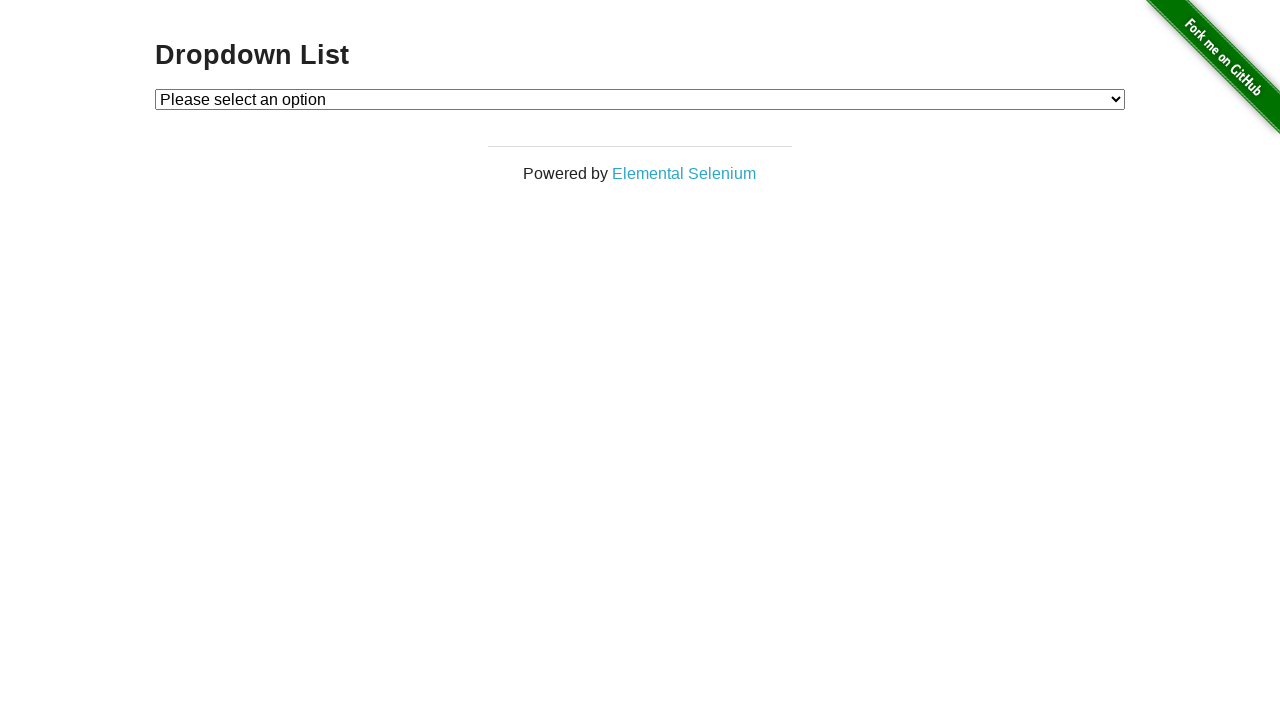

Selected dropdown option by index 1 on #dropdown
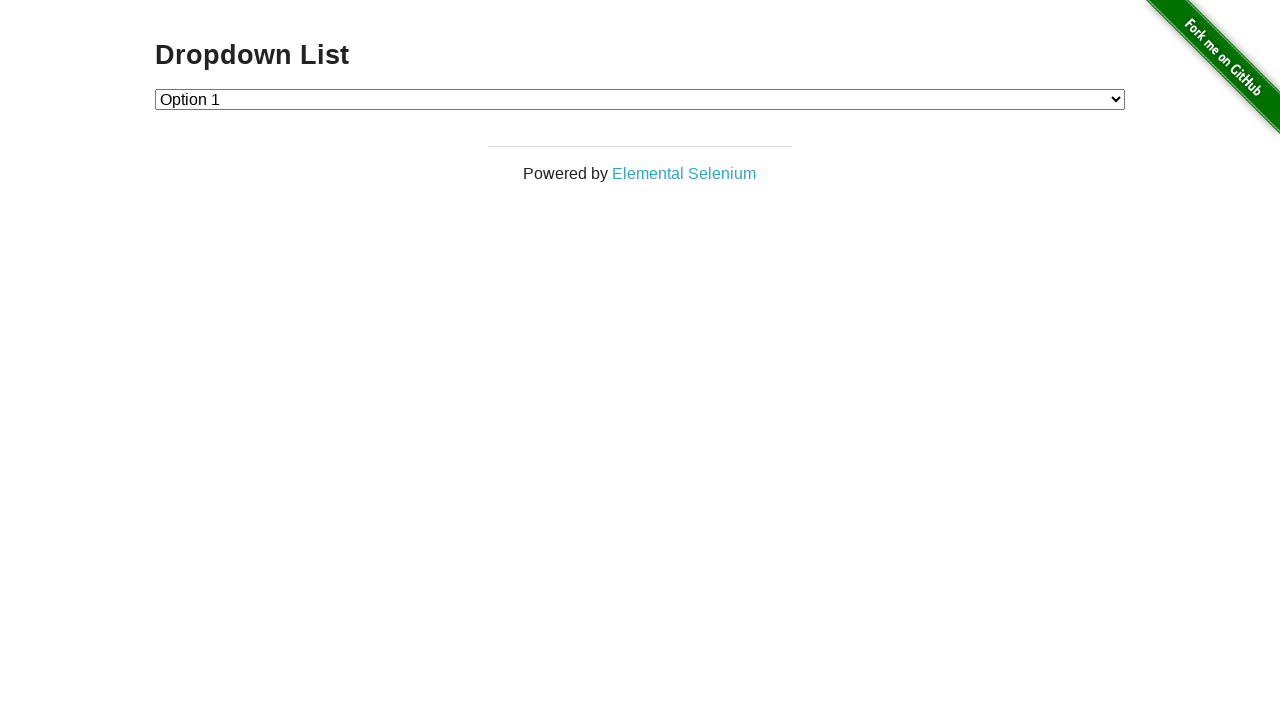

Selected dropdown option by value '2' on #dropdown
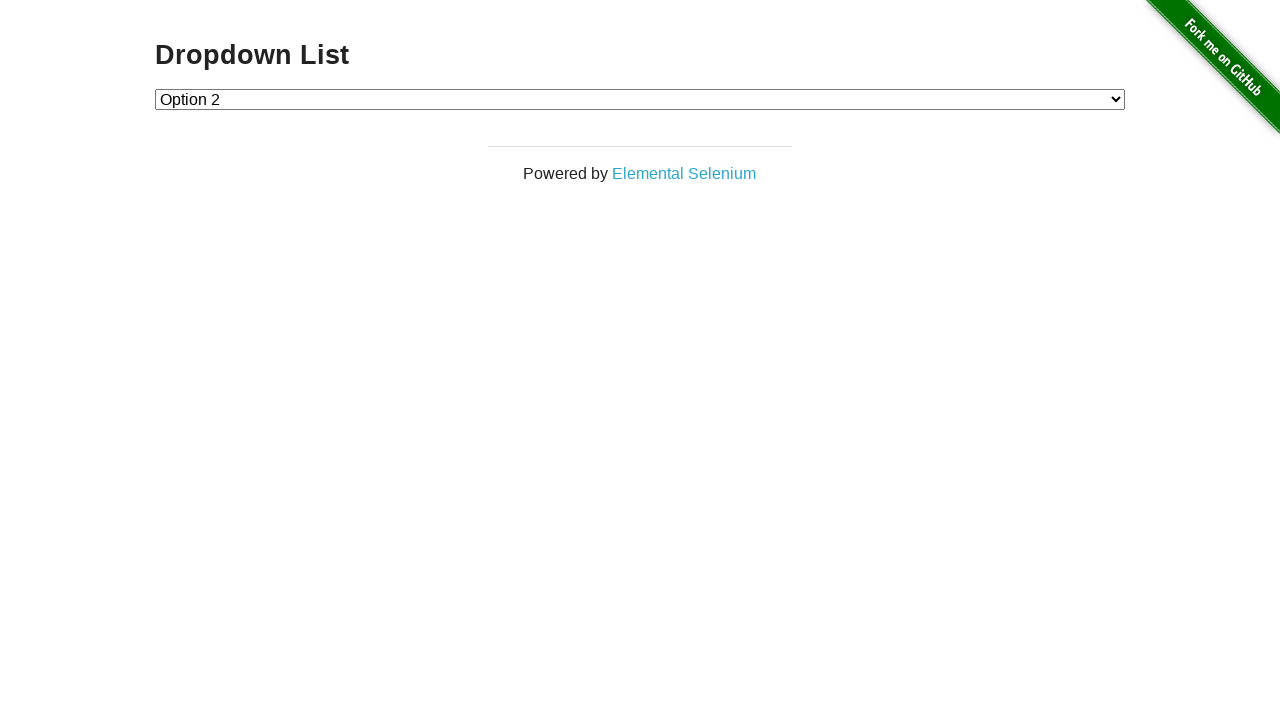

Selected dropdown option by visible text 'Option 1' on #dropdown
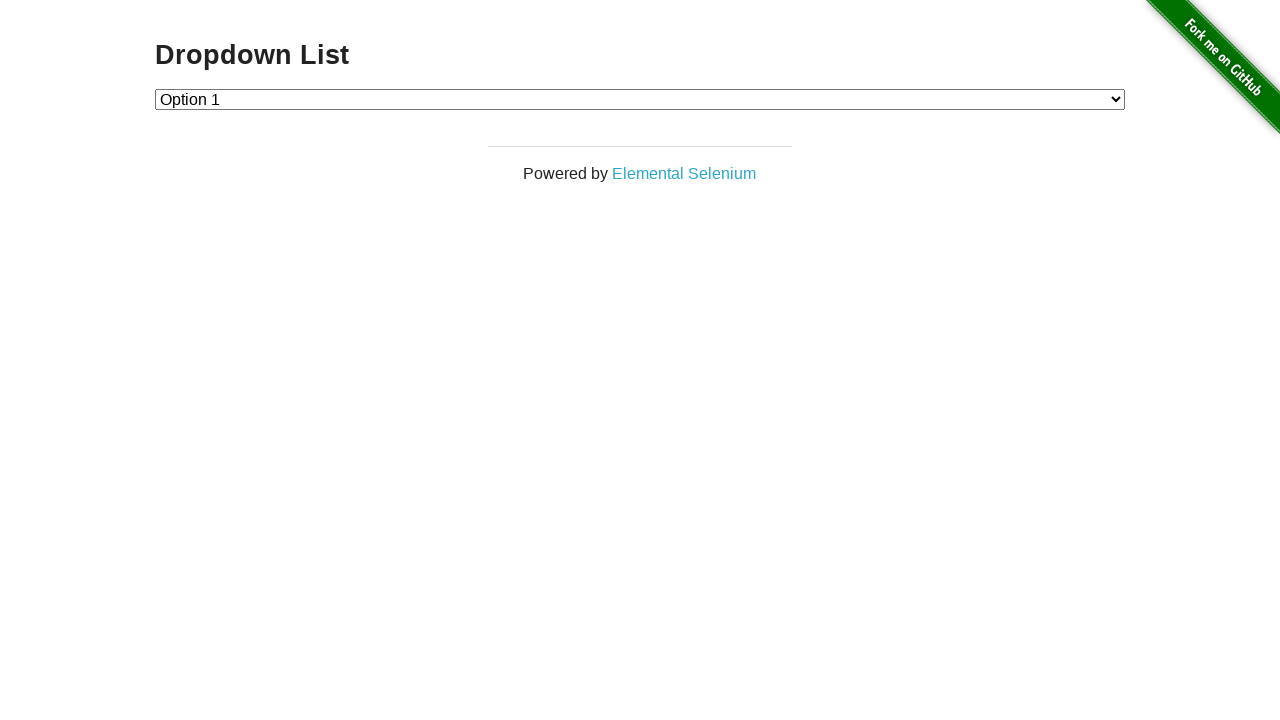

Retrieved all option elements from dropdown
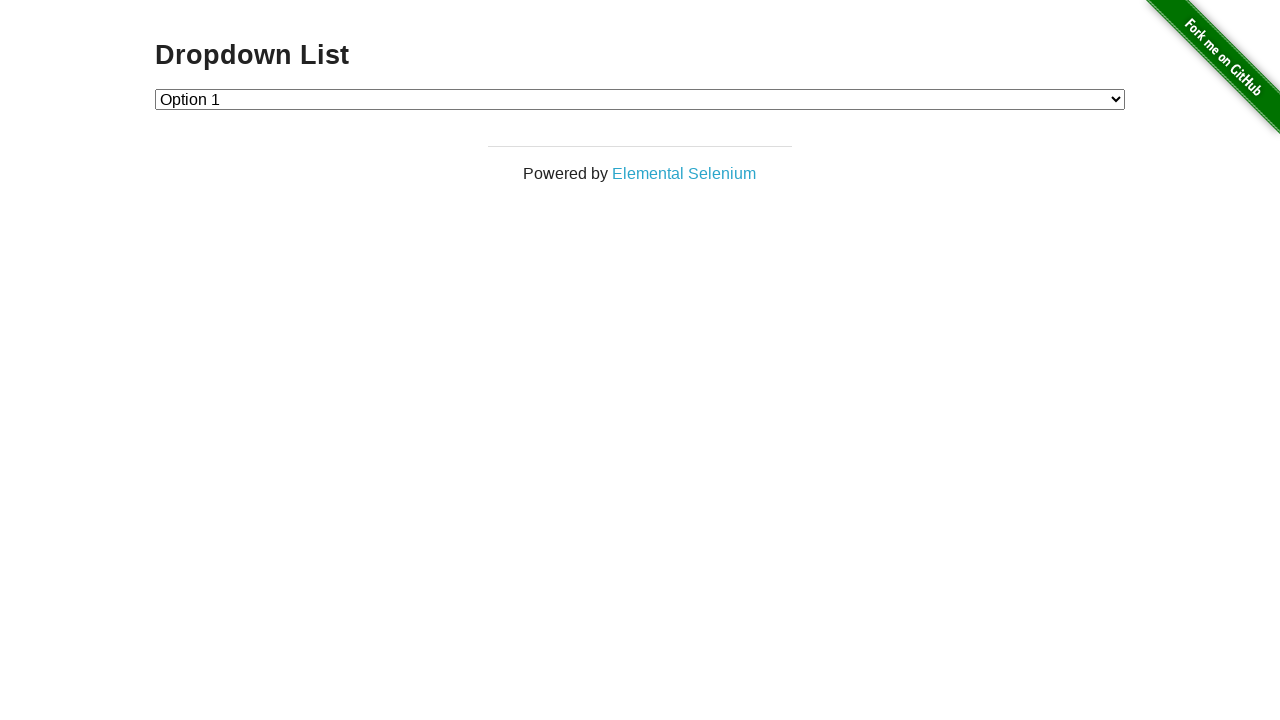

Verified dropdown has options available
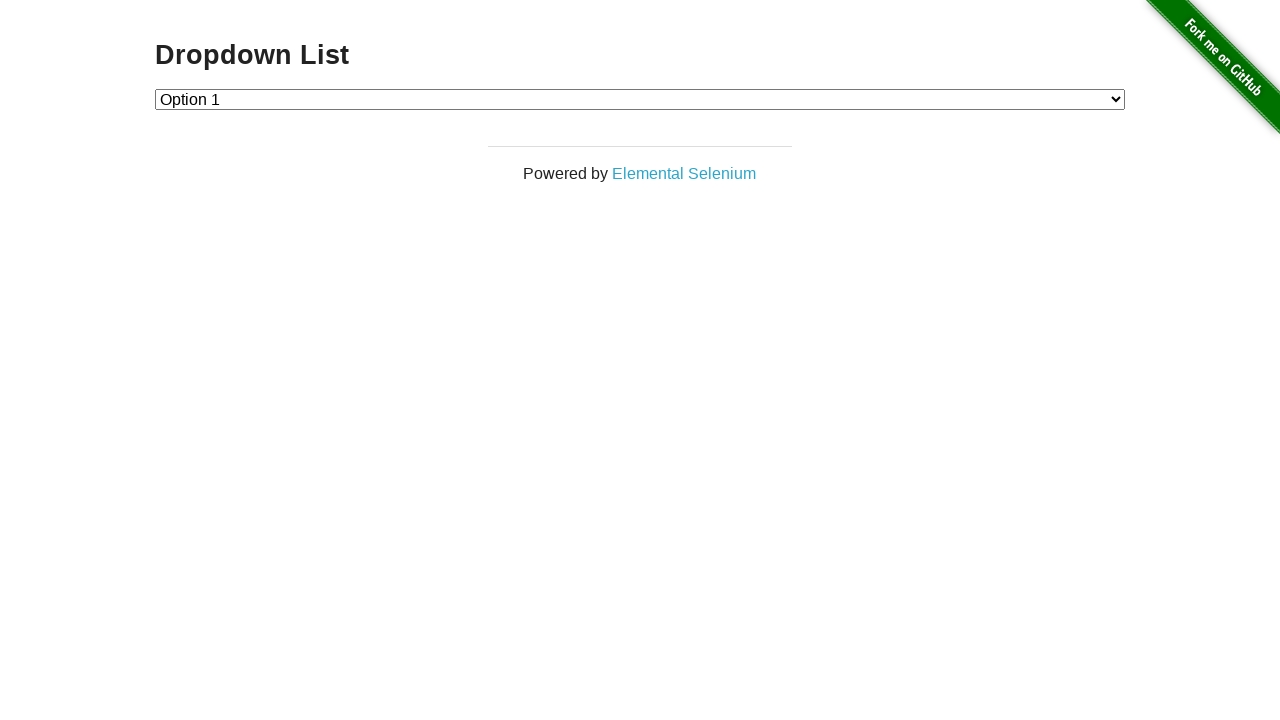

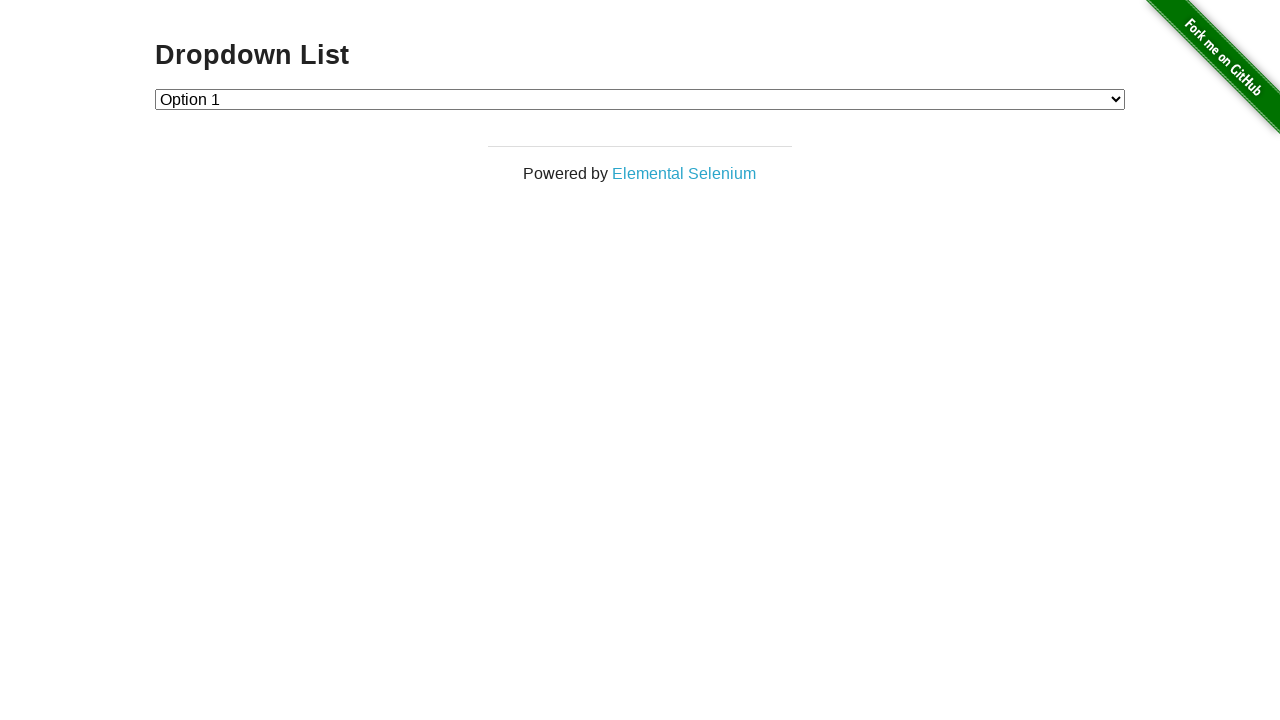